Tests that hobby checkboxes are displayed and can be clicked

Starting URL: https://demoqa.com

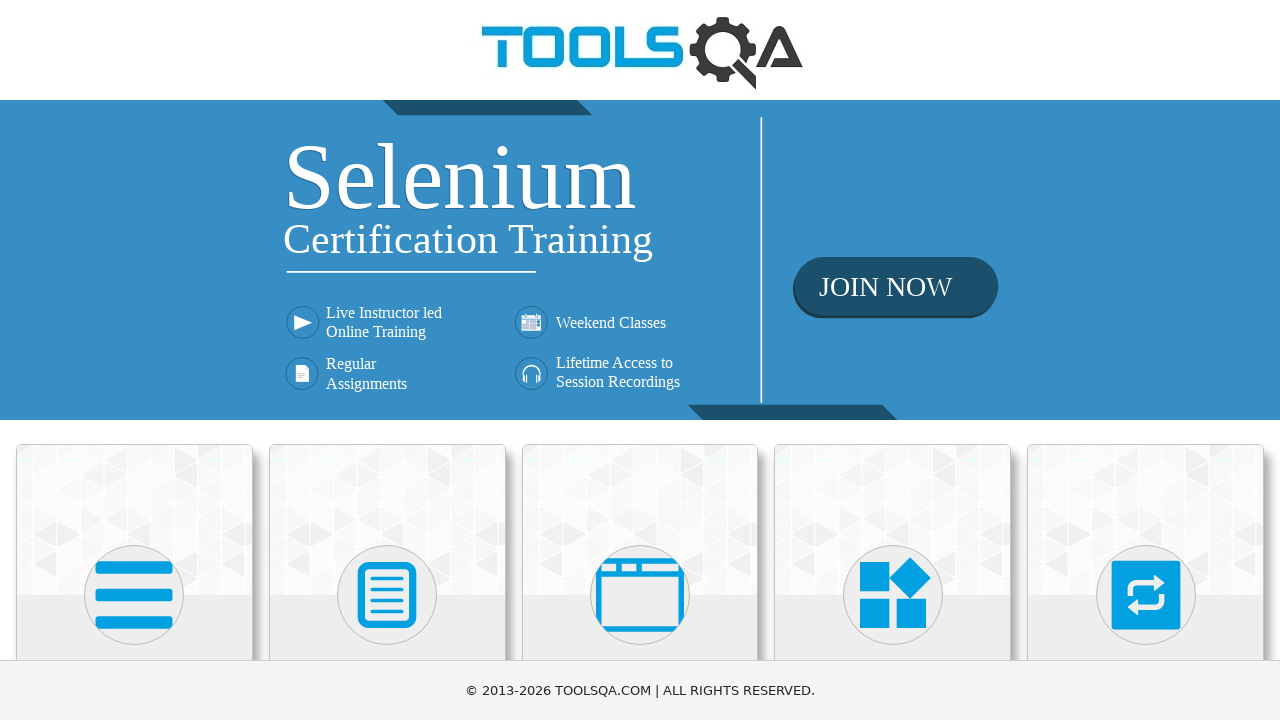

Navigated to https://demoqa.com
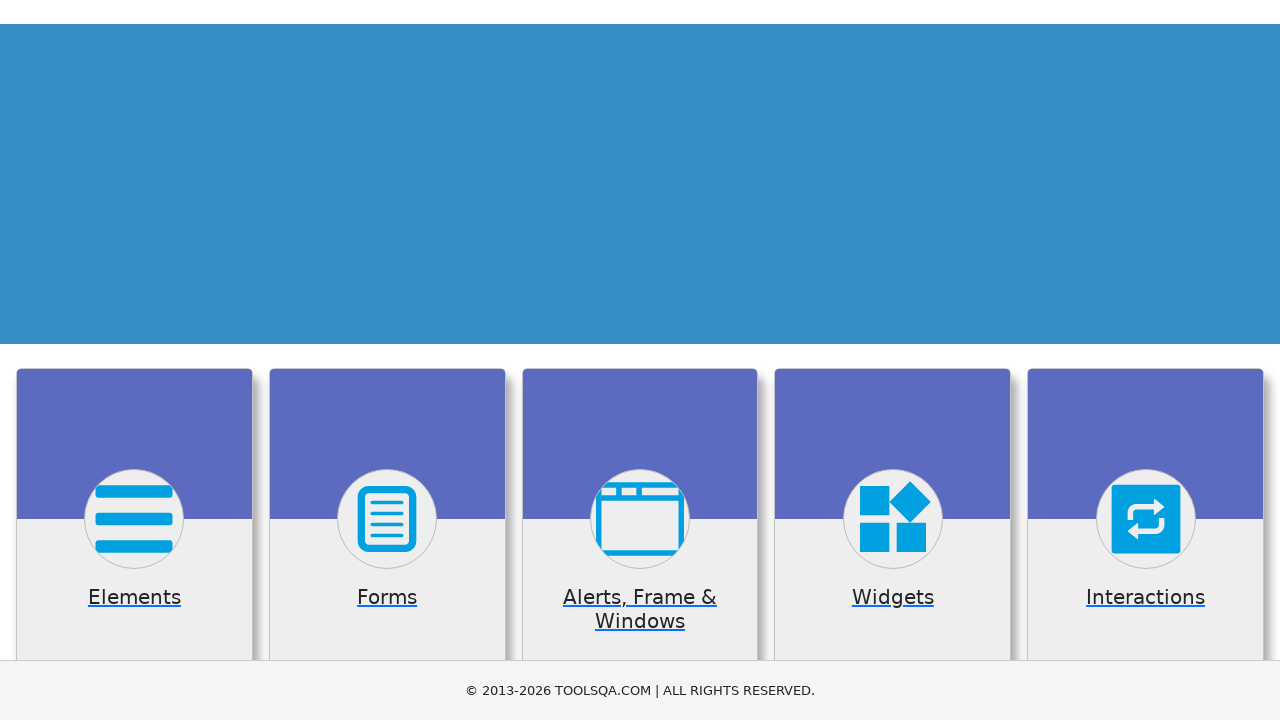

Clicked on Forms card at (387, 520) on div.card:has-text('Forms')
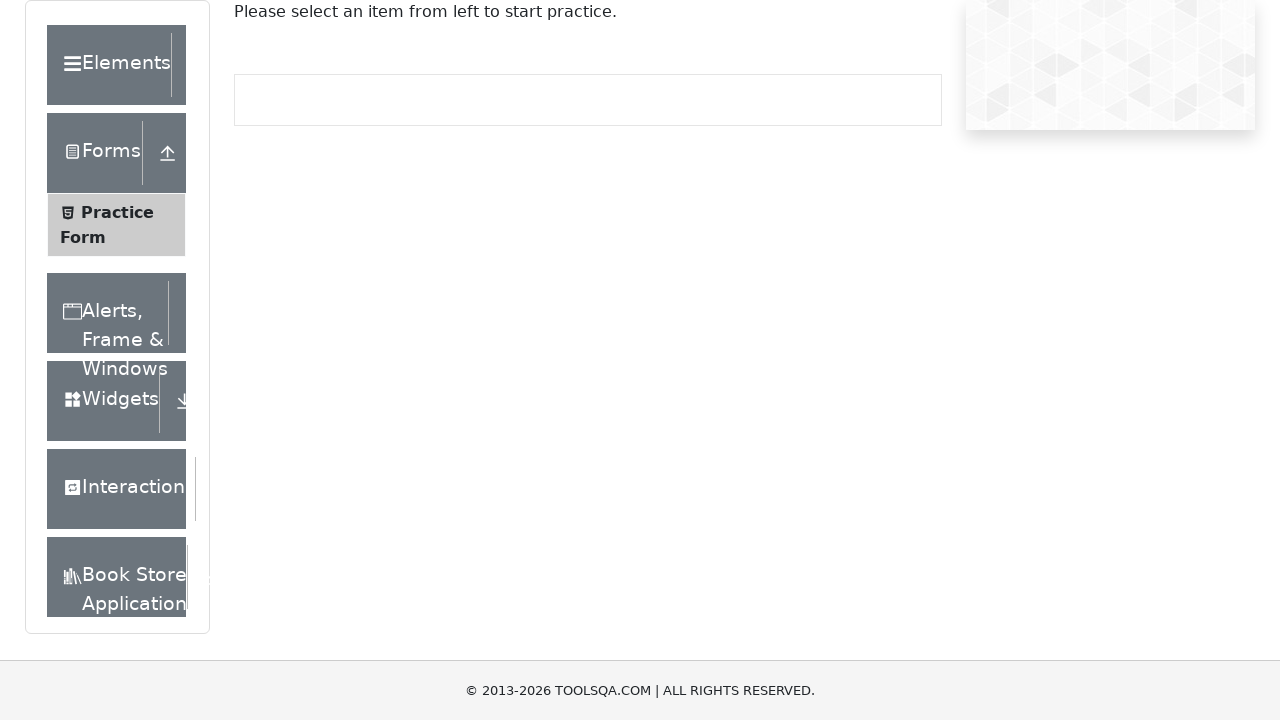

Clicked on Practice Form link at (117, 212) on text=Practice Form
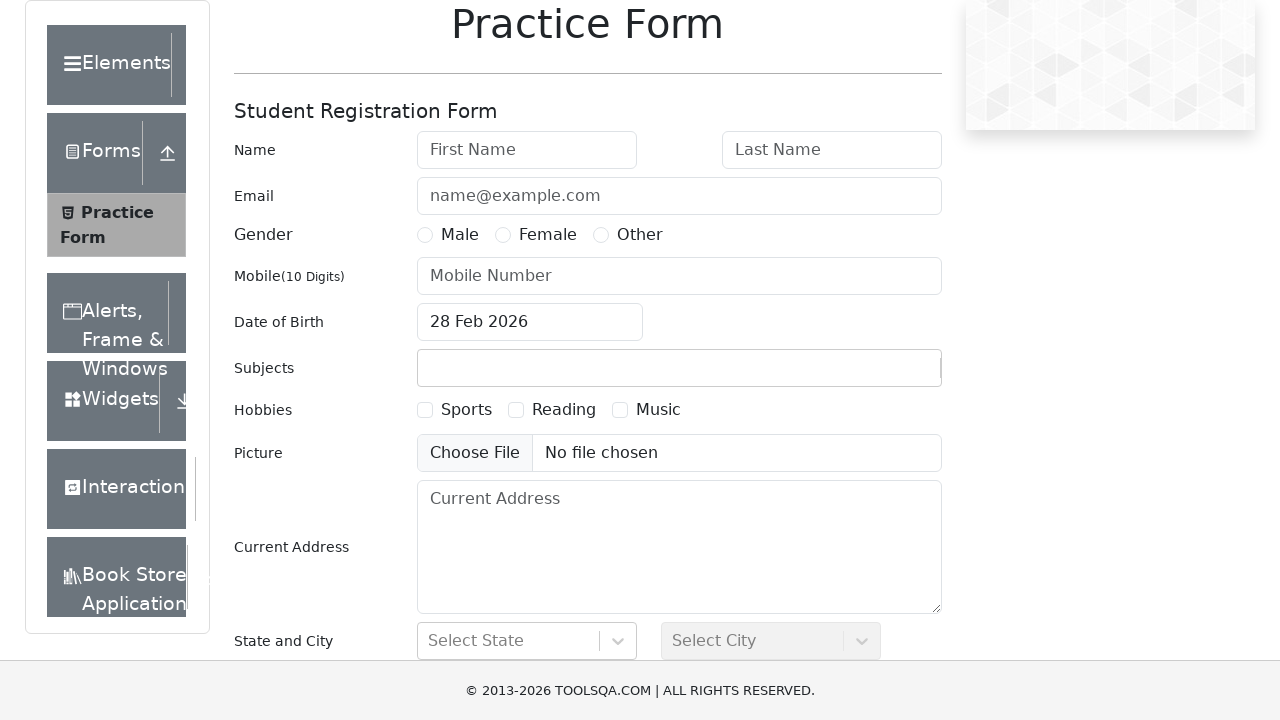

Verified Sports hobby checkbox is displayed
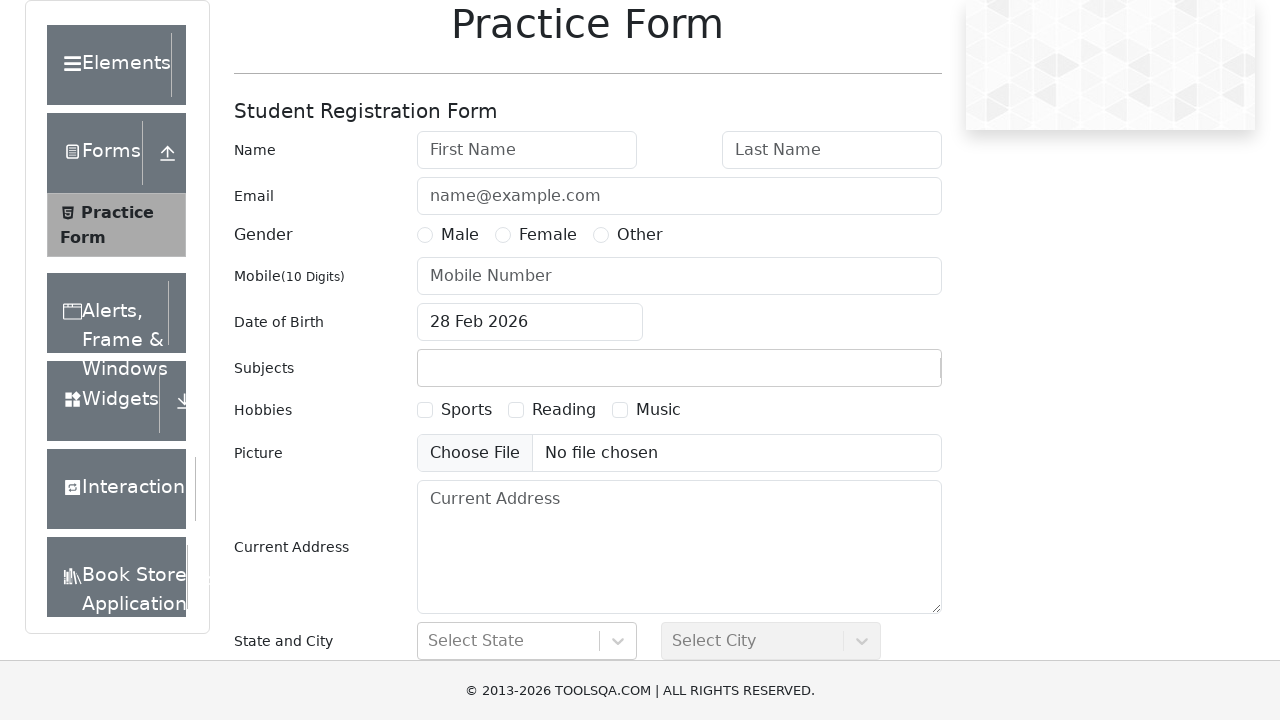

Verified Reading hobby checkbox is displayed
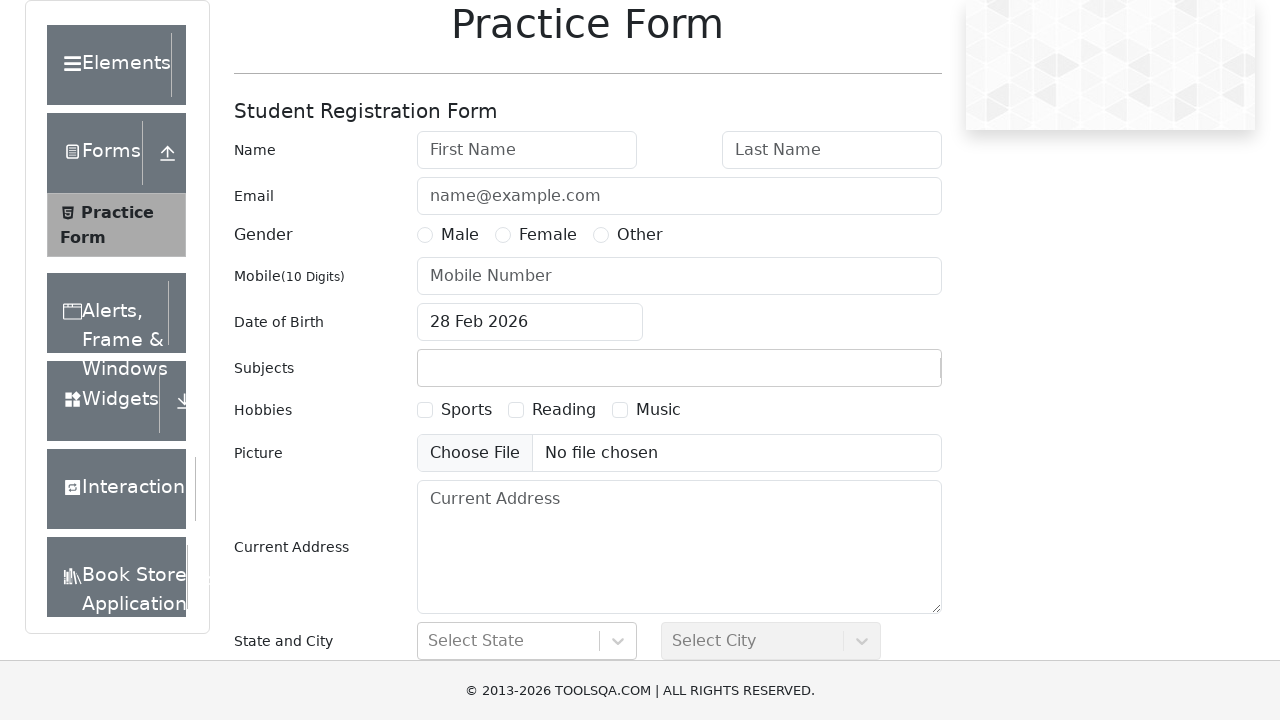

Verified Music hobby checkbox is displayed
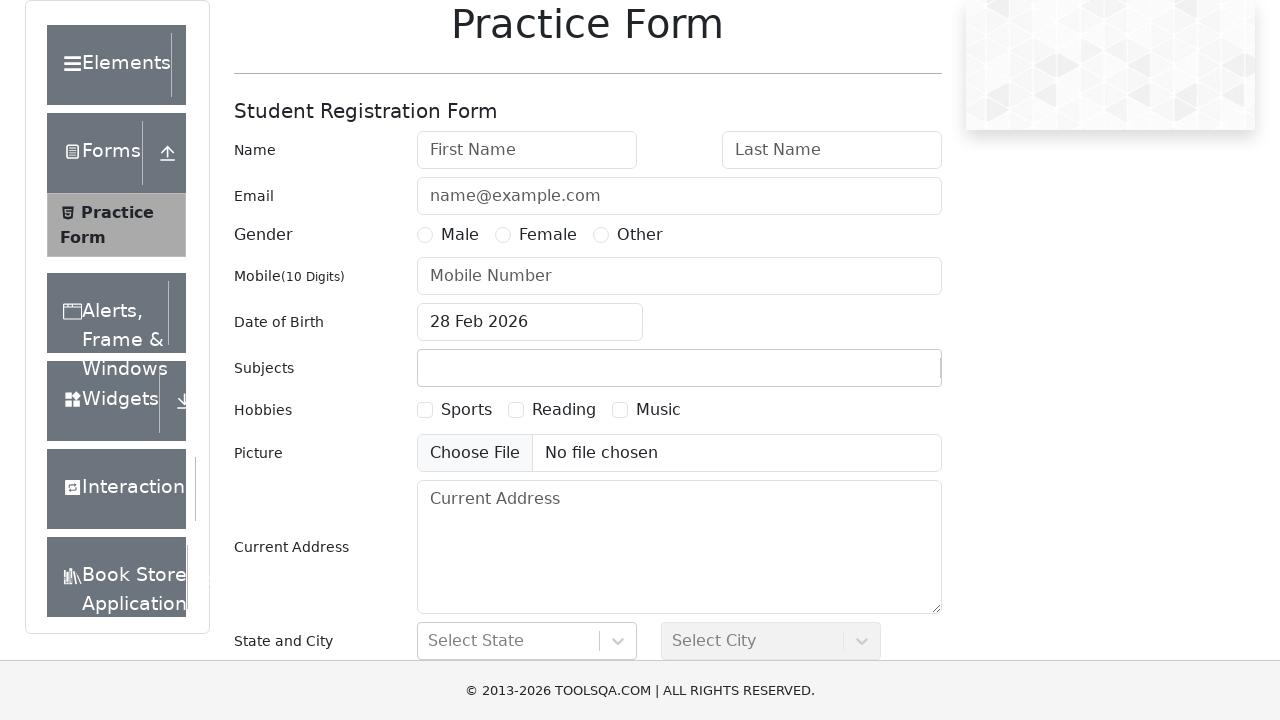

Clicked Sports hobby checkbox at (466, 410) on label[for='hobbies-checkbox-1']
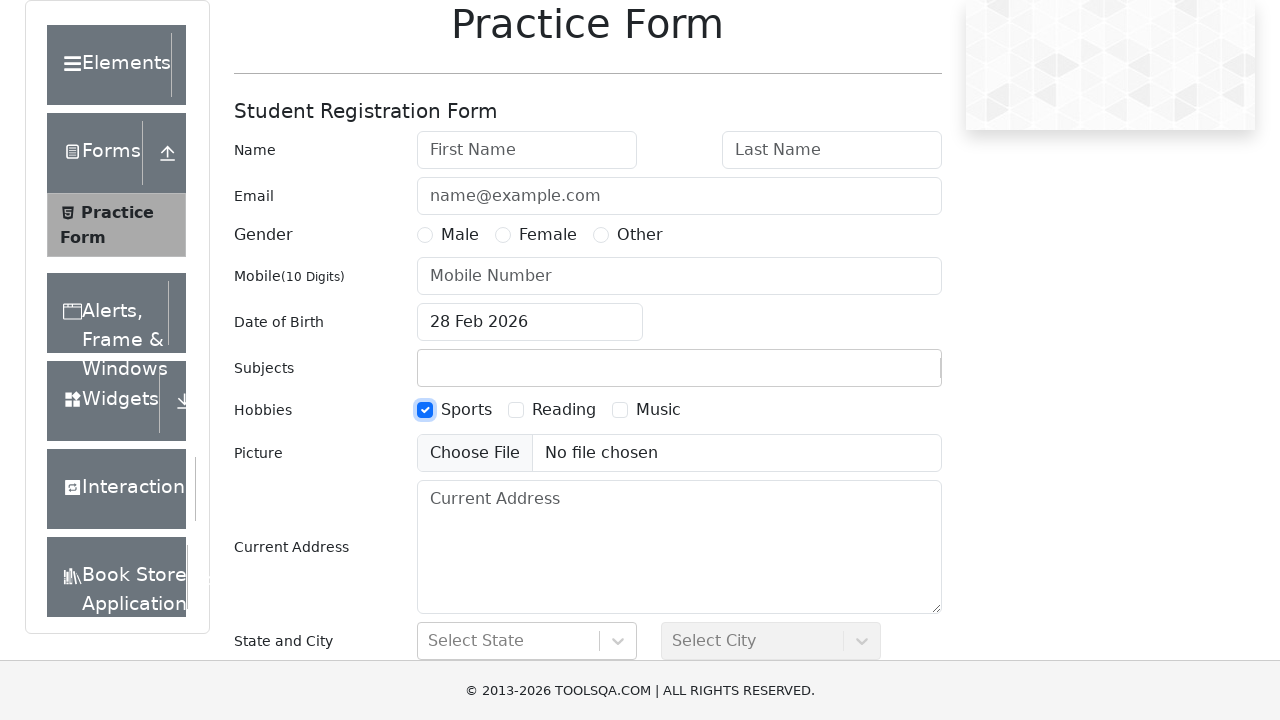

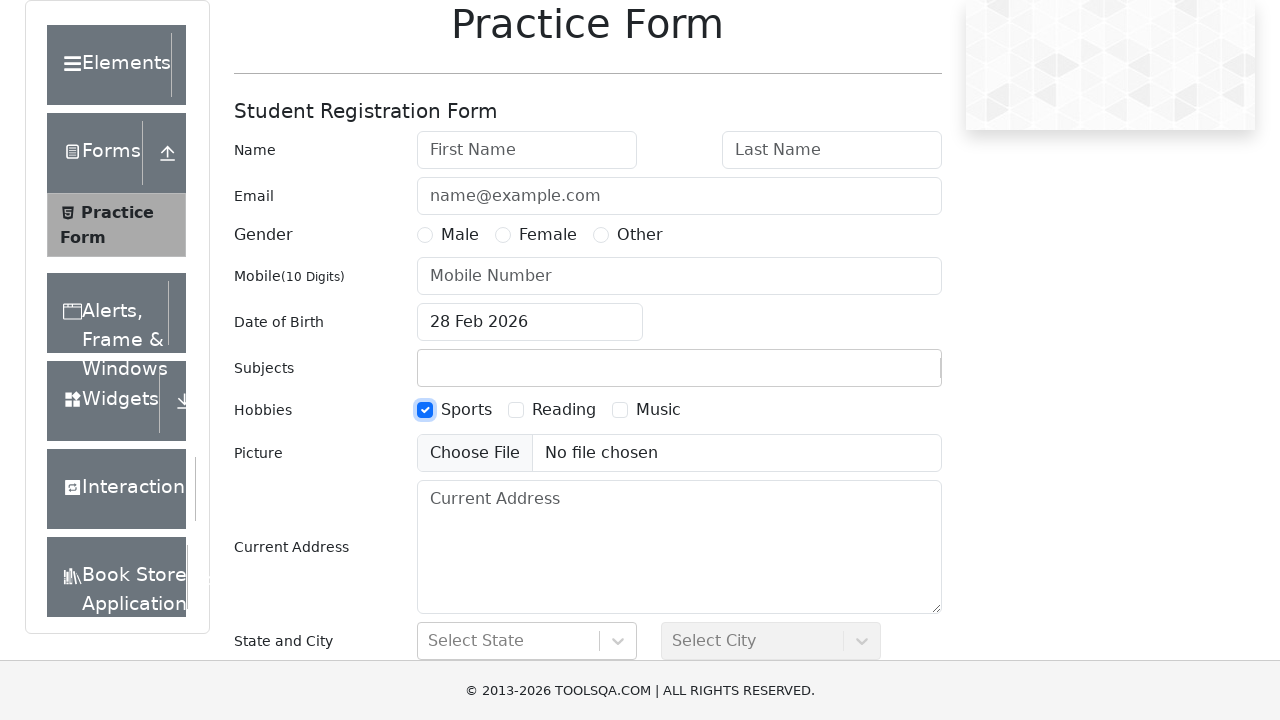